Fills out a Korean fortune-telling (Saju) form with personal information including name, birth year, and submits the form by pressing Enter

Starting URL: https://www.unsin.co.kr/unse/saju/total/form

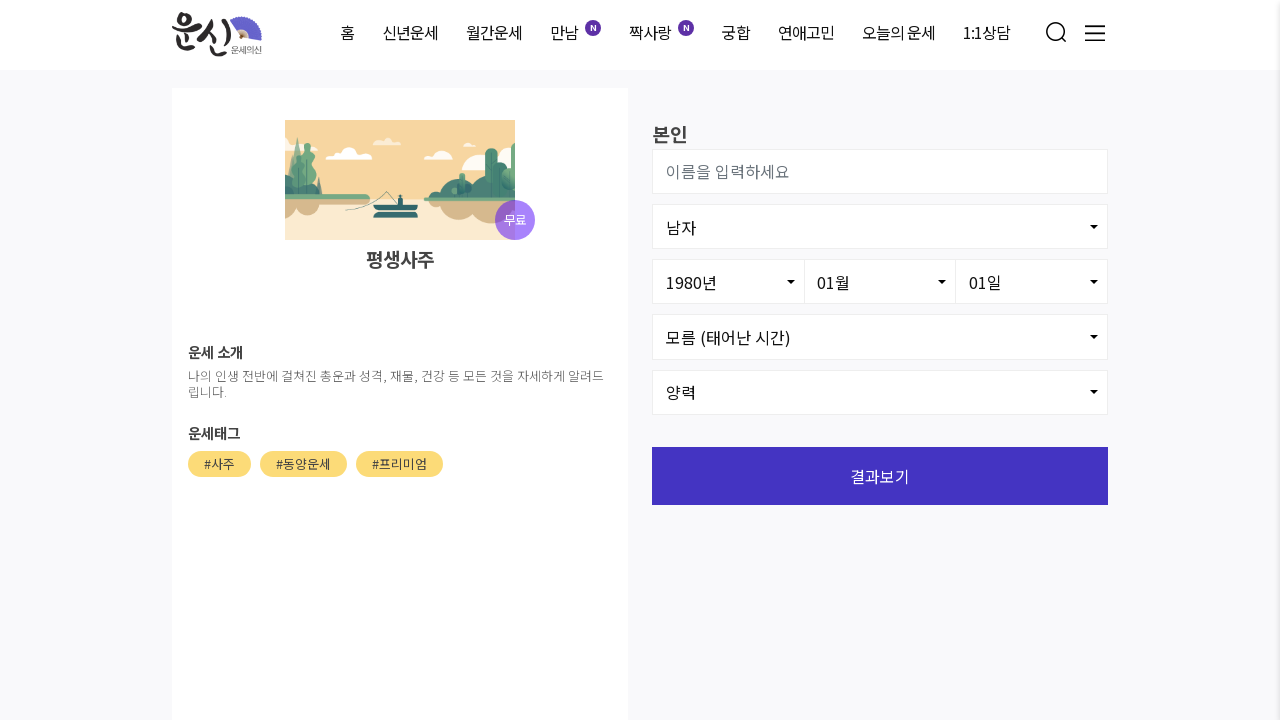

Name field loaded and ready
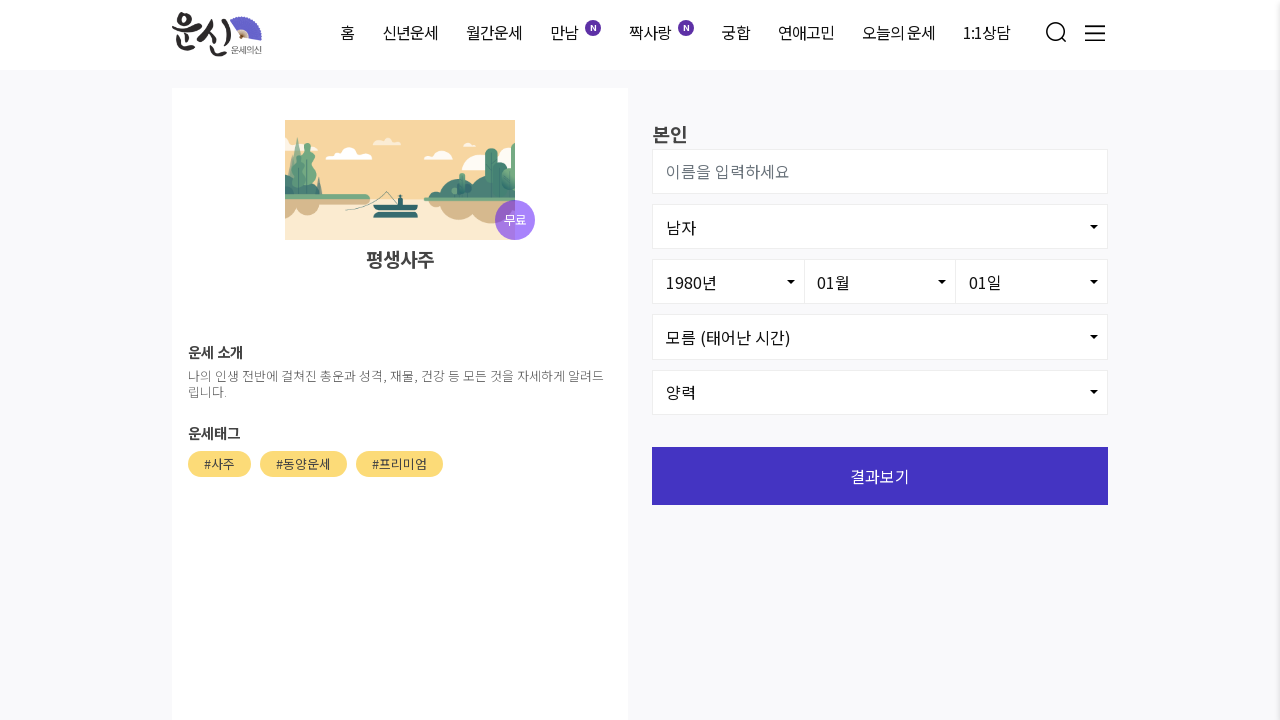

Filled name field with '김민수' on #user_name
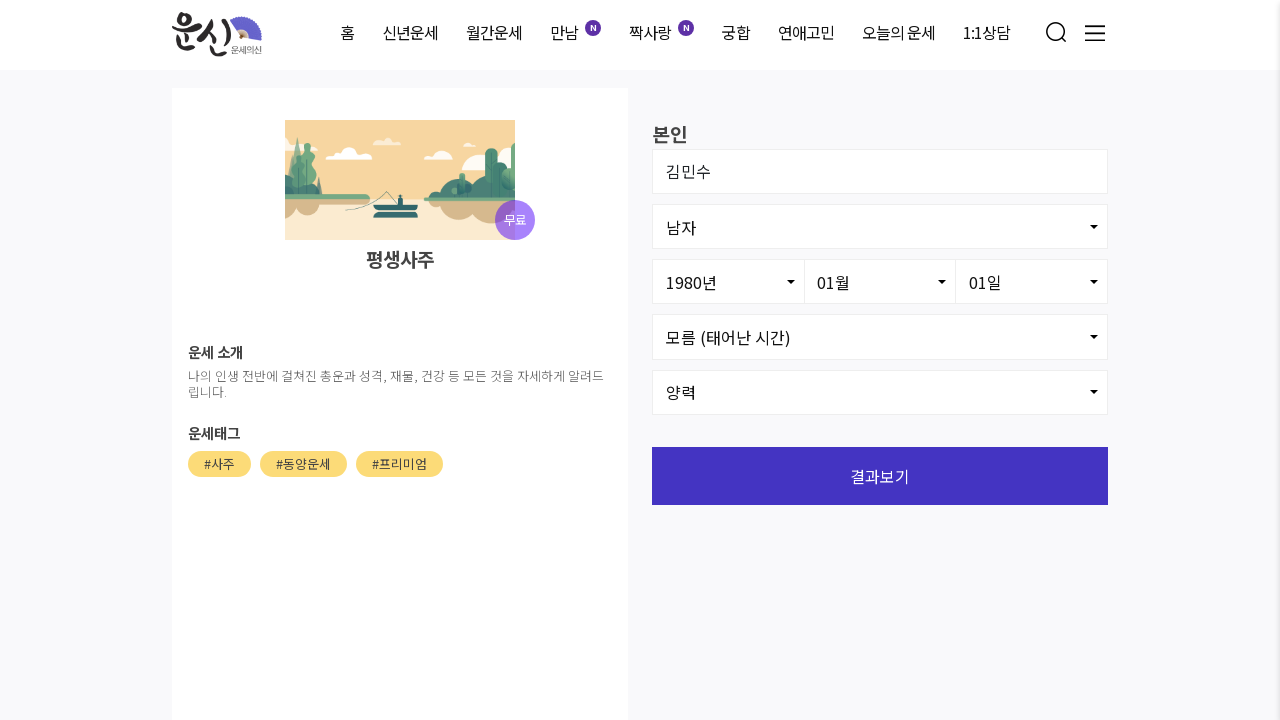

Selected birth year 1990 from dropdown on #birth_yyyy
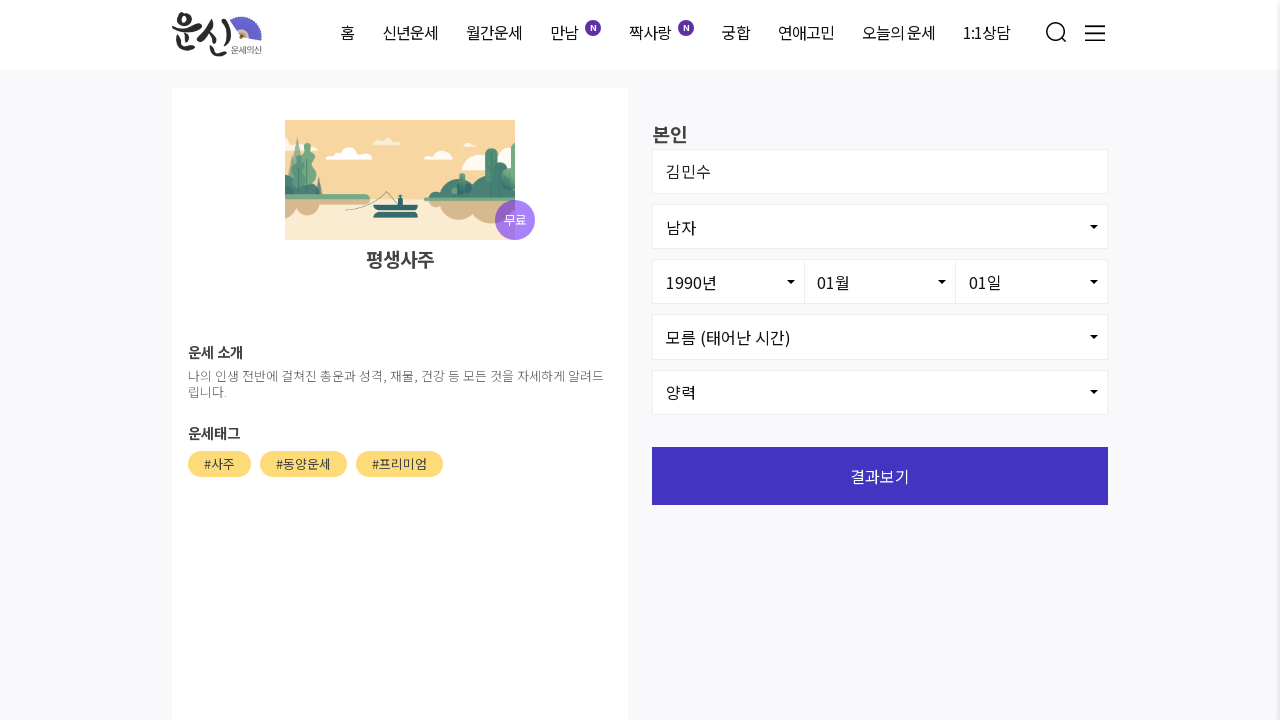

Pressed Enter to submit the Saju form
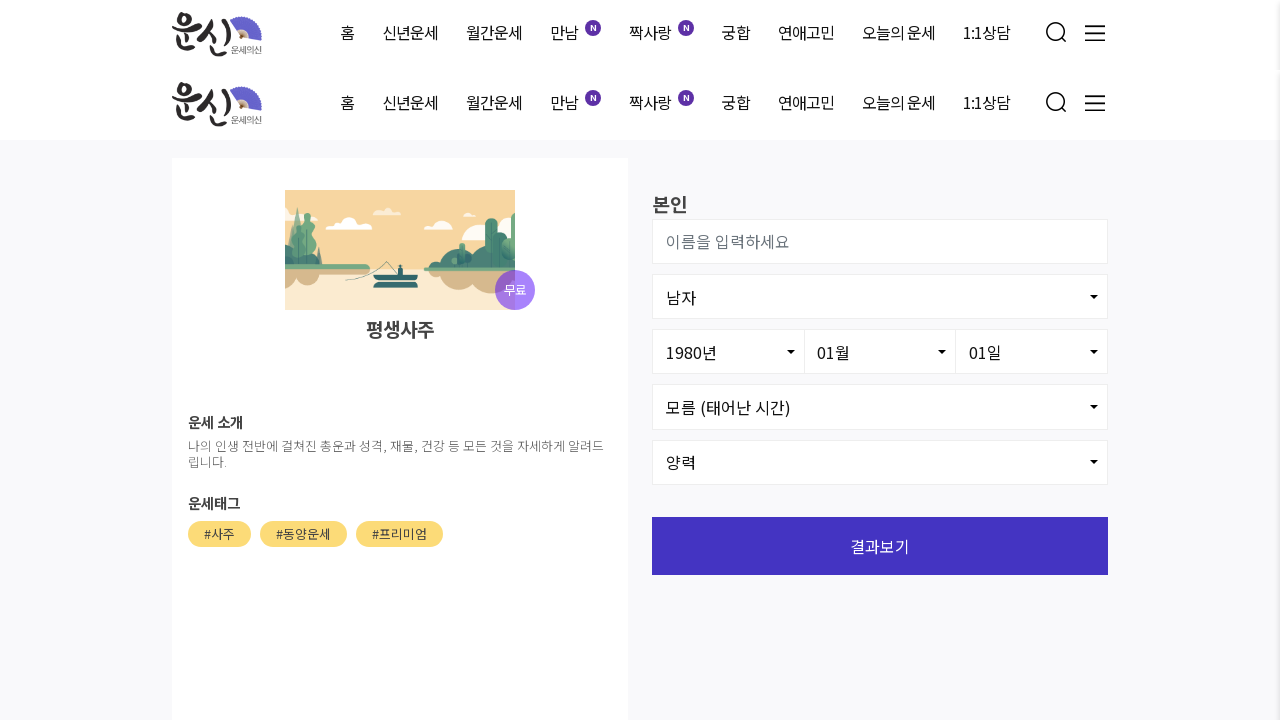

Waited 3 seconds for results to load
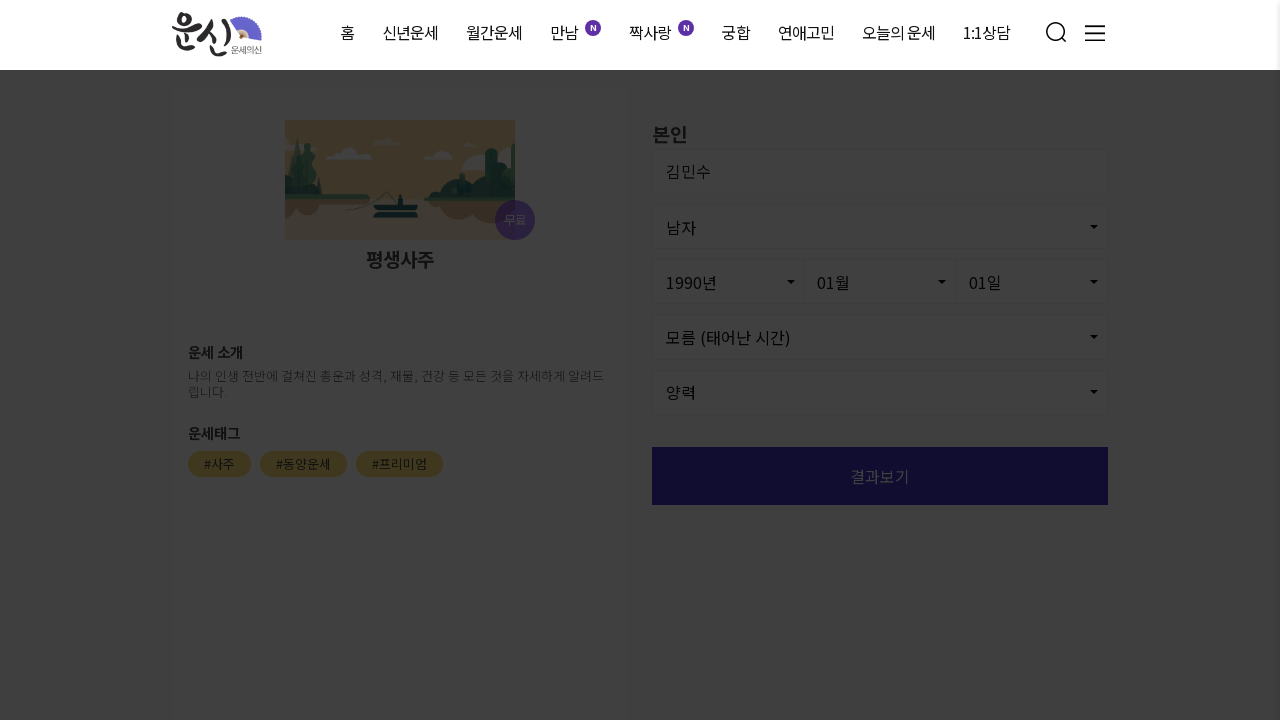

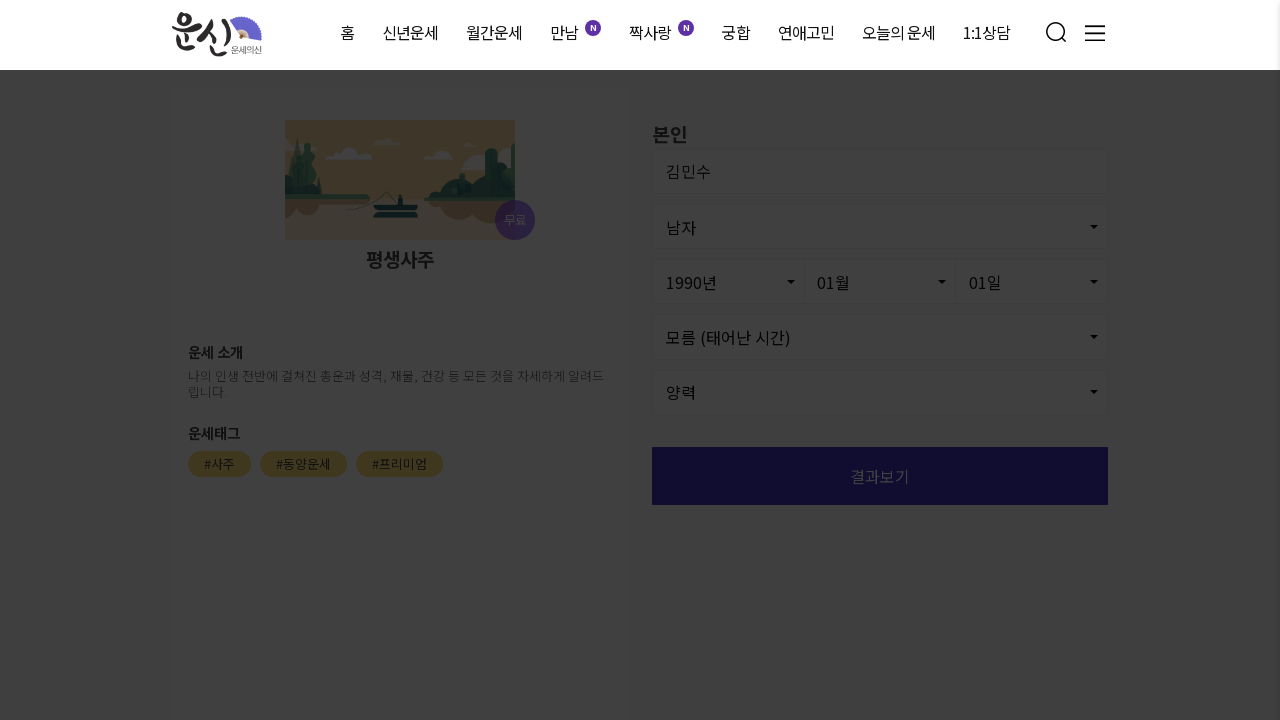